Hovers over the first image to reveal the profile link, clicks "View Profile", and verifies the URL contains users/1.

Starting URL: http://the-internet.herokuapp.com/hovers

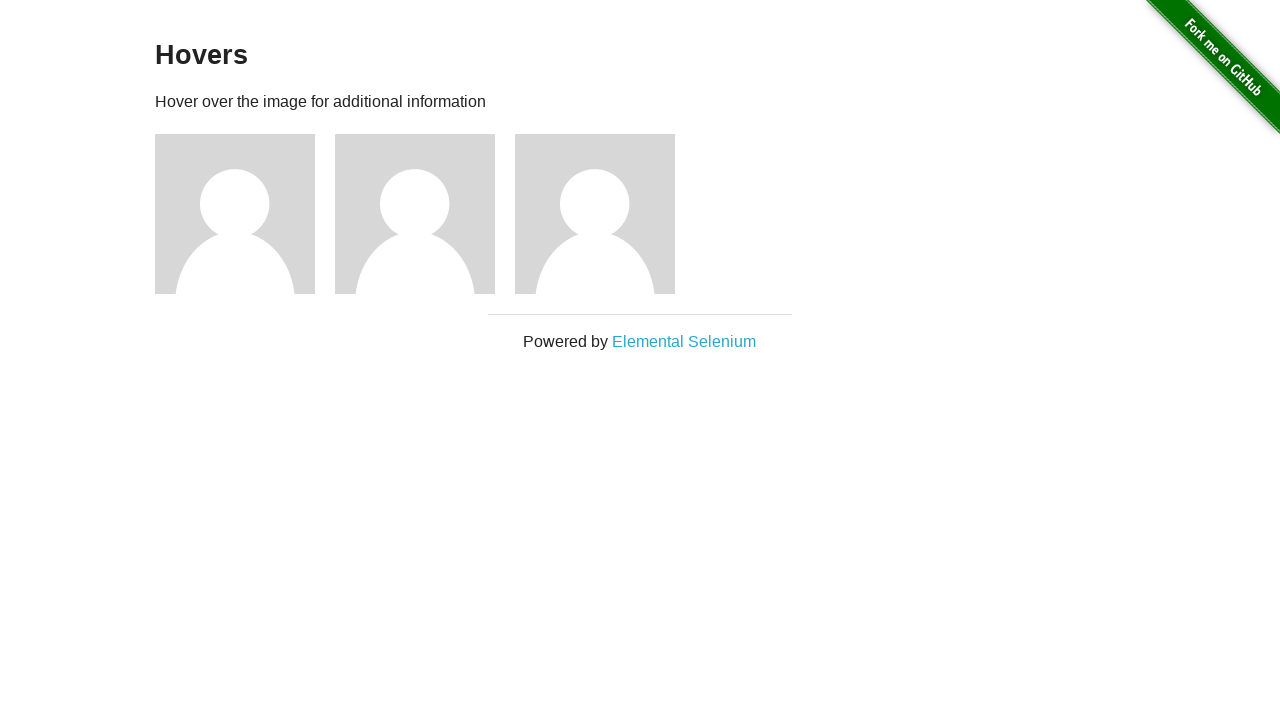

Hovered over the first image to reveal the profile link at (245, 214) on .figure >> nth=0
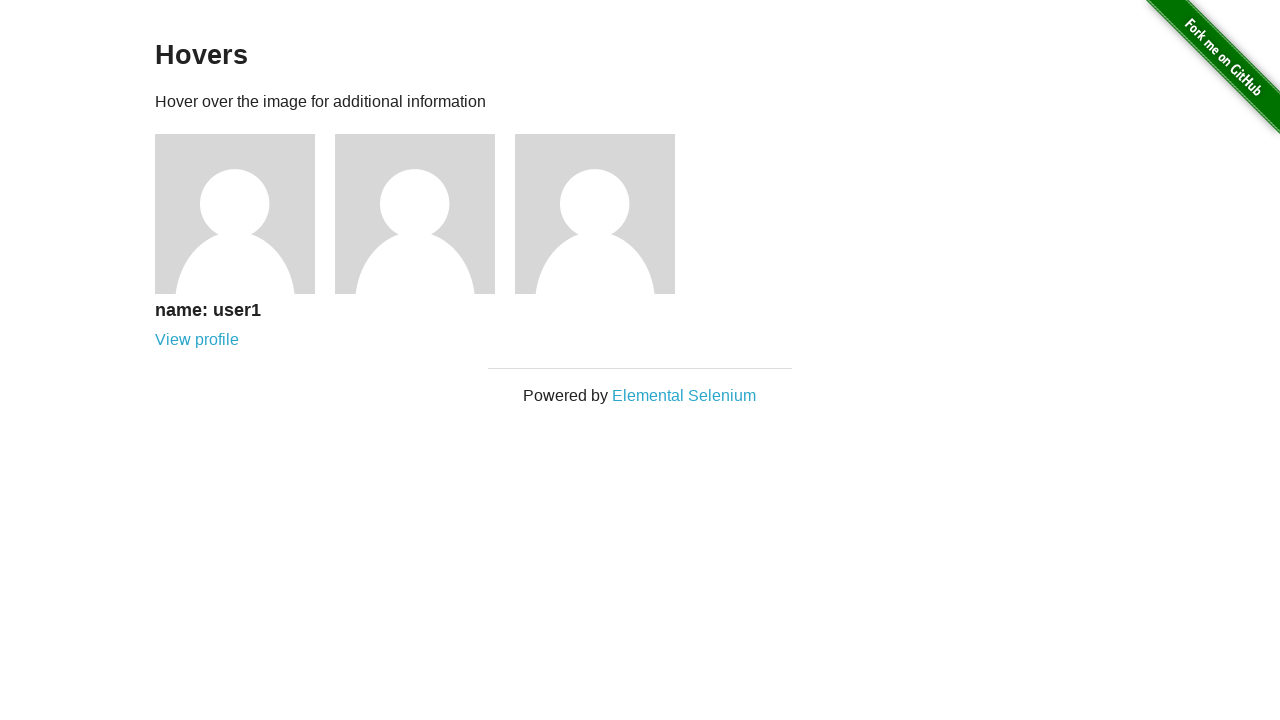

Clicked on View Profile link for user 1 at (197, 340) on a[href="/users/1"]
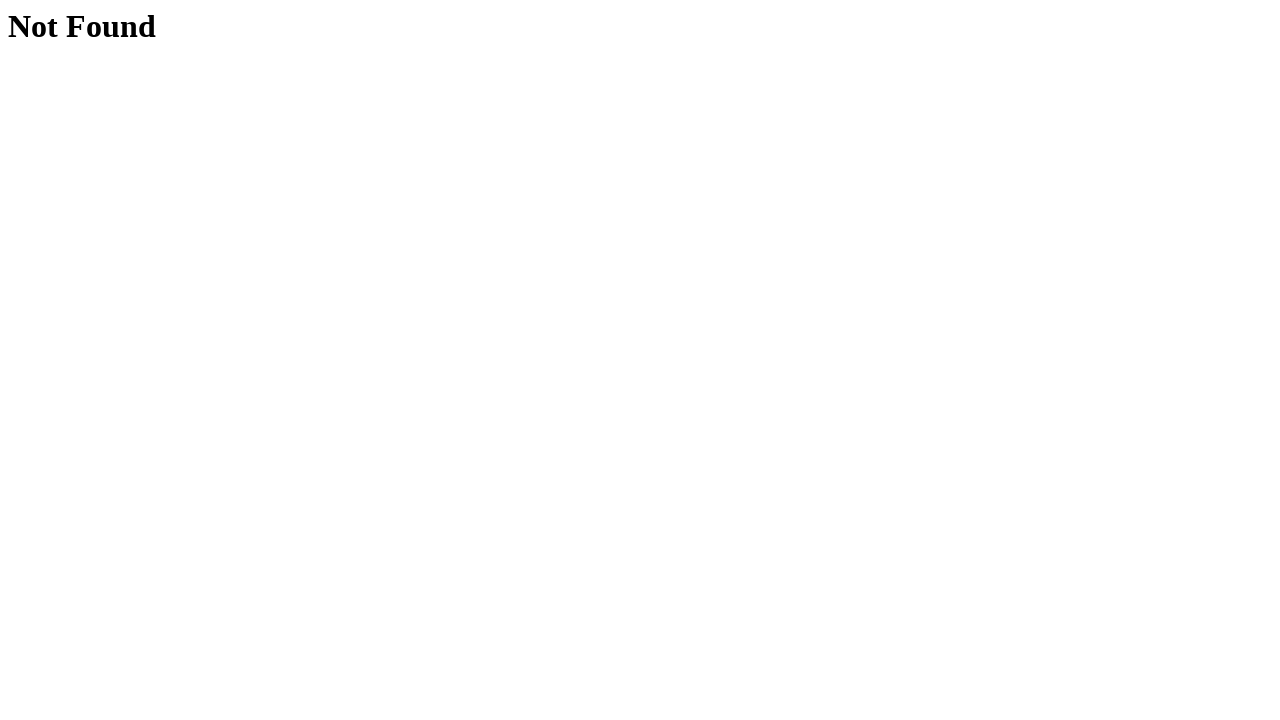

Verified URL contains users/1
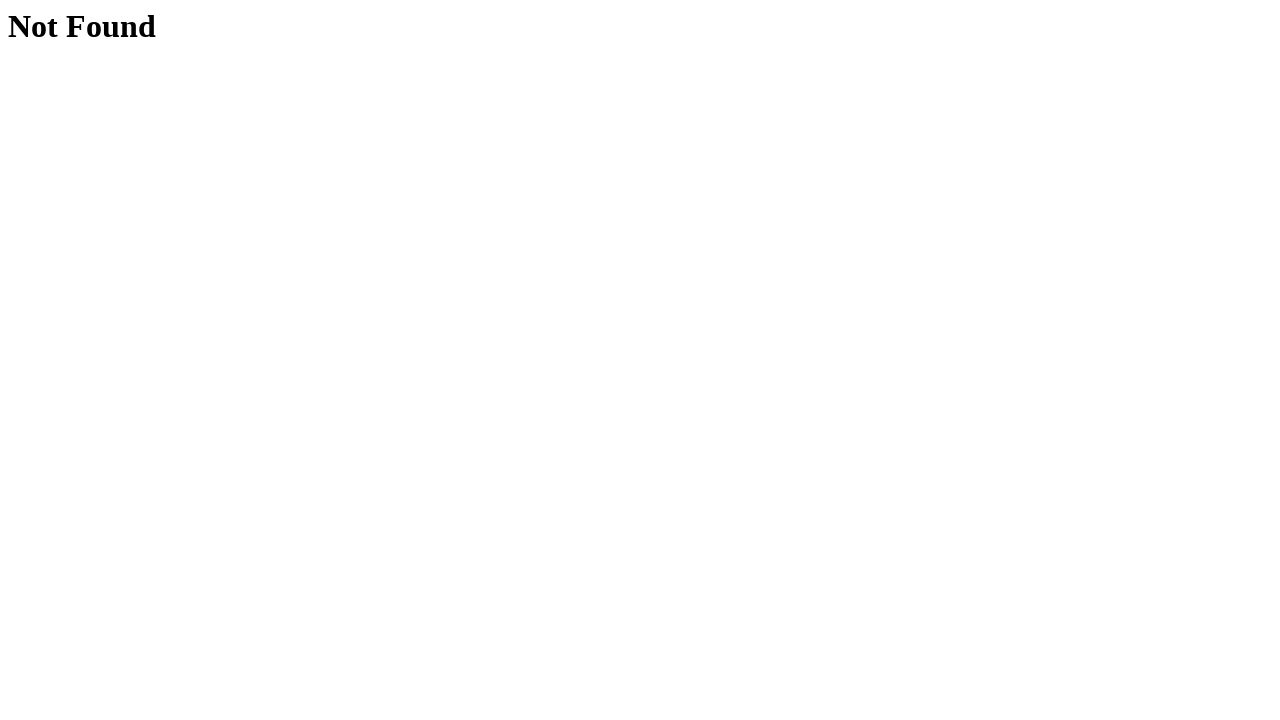

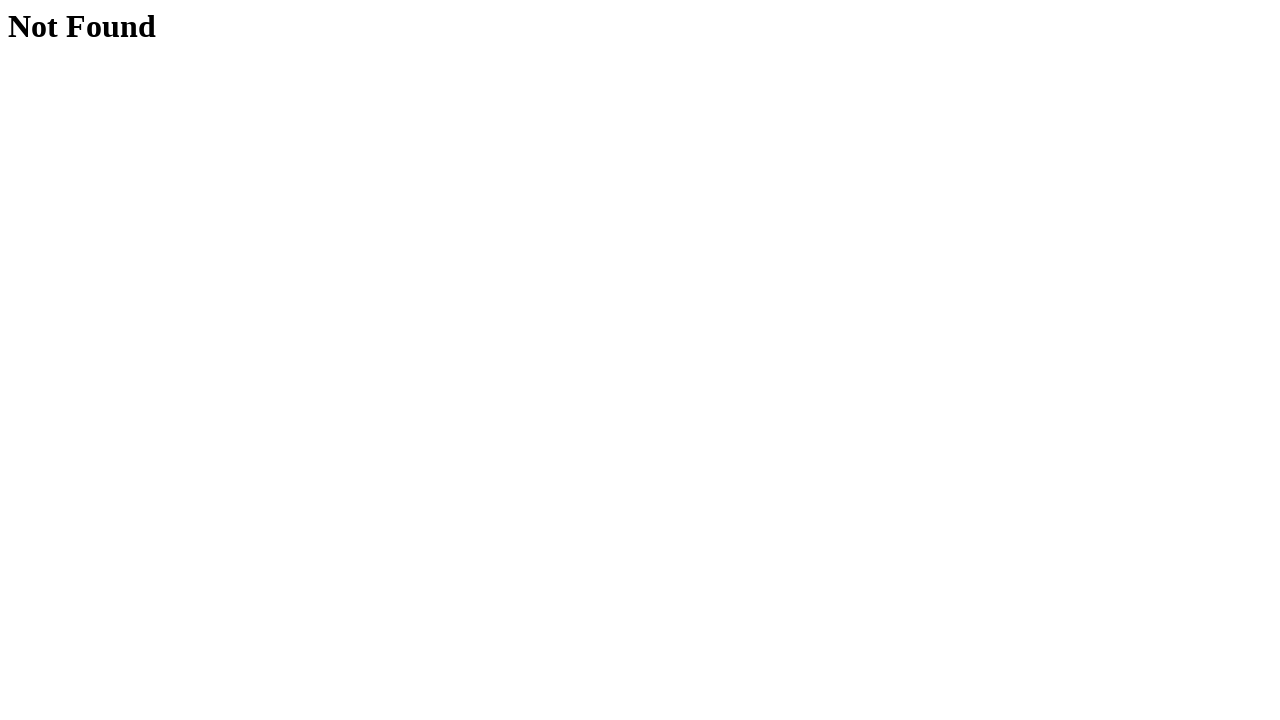